Tests right-click context menu functionality by performing a context click on a designated element on a jQuery contextMenu demo page

Starting URL: https://swisnl.github.io/jQuery-contextMenu/demo.html

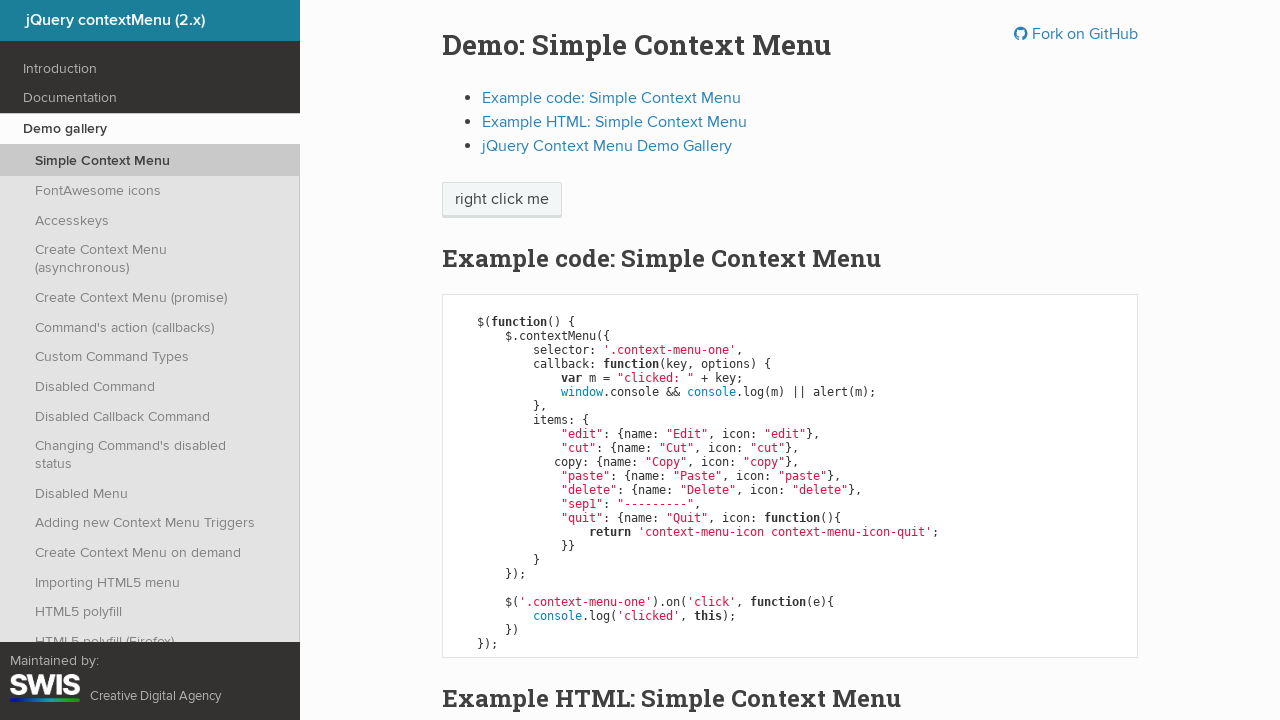

Waited for right-click target element to be visible
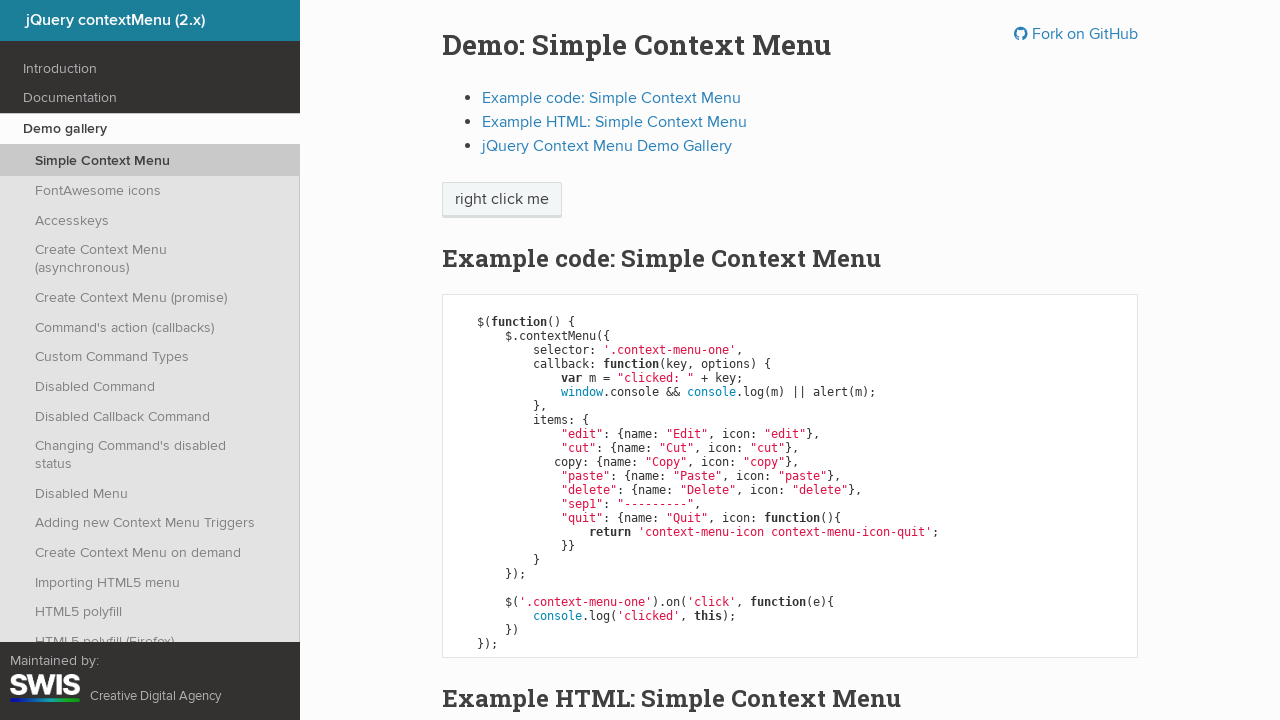

Performed right-click on the target element at (502, 200) on //span[text()='right click me']
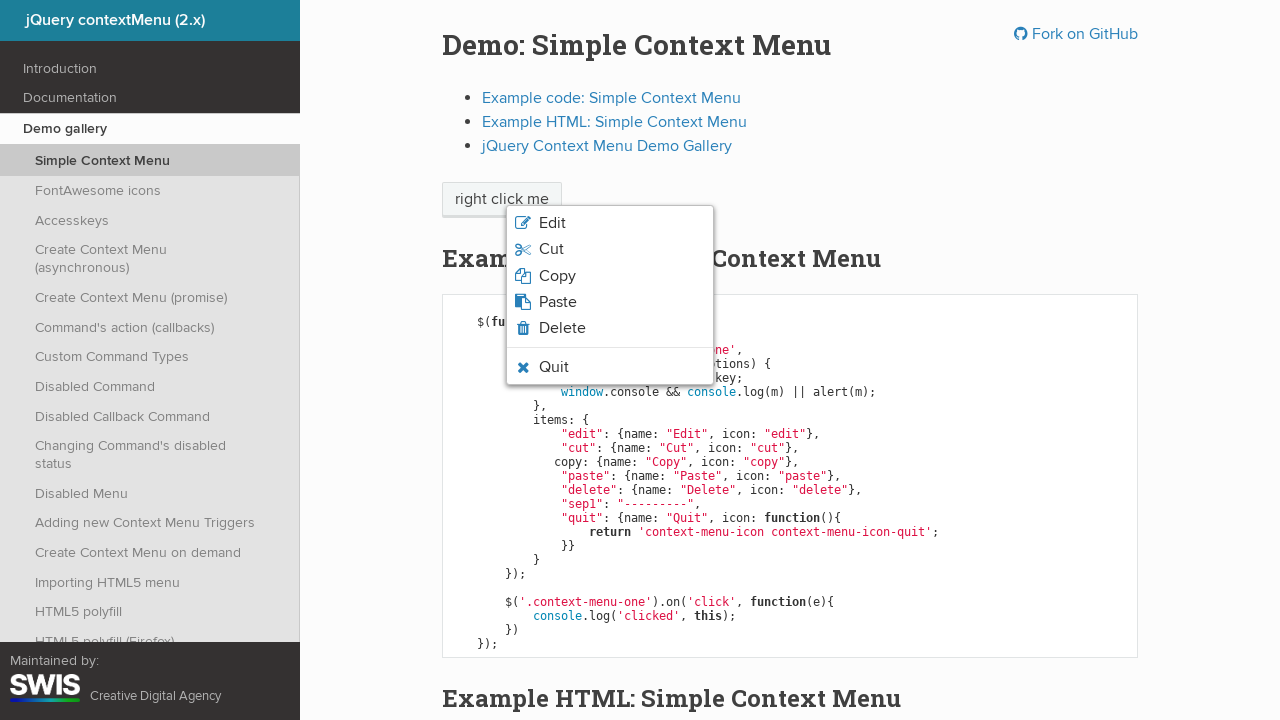

Context menu appeared
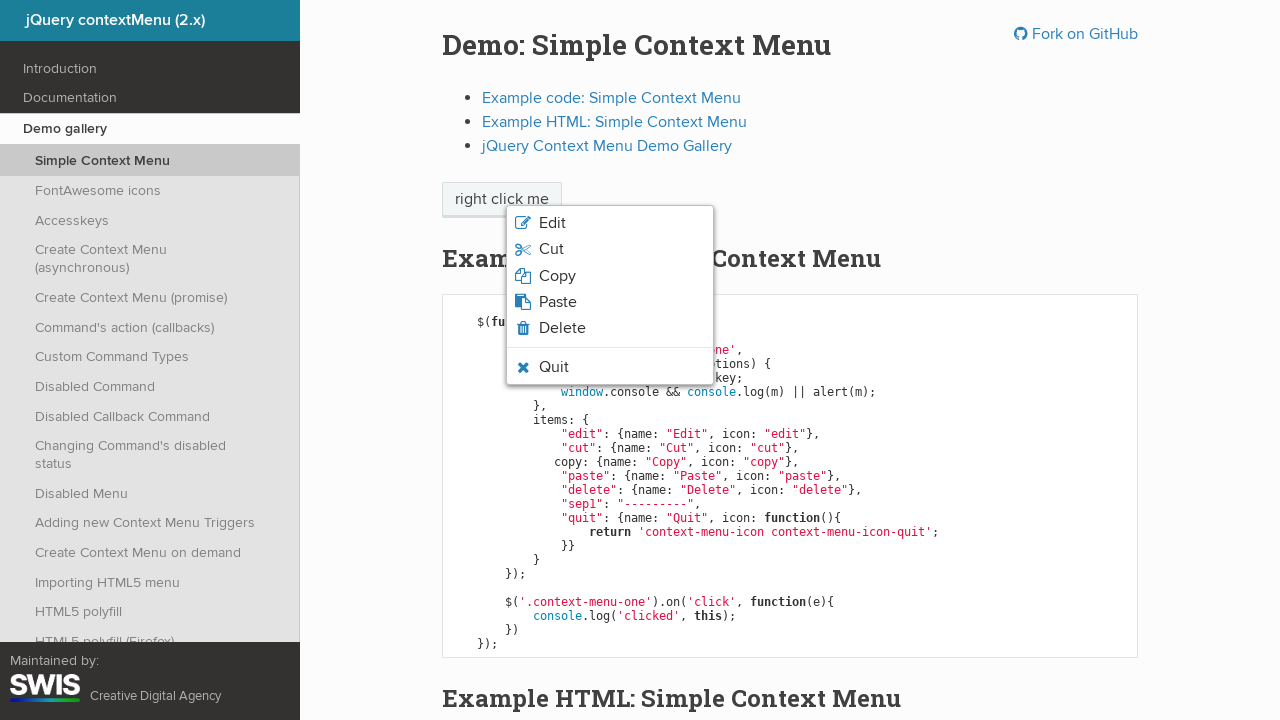

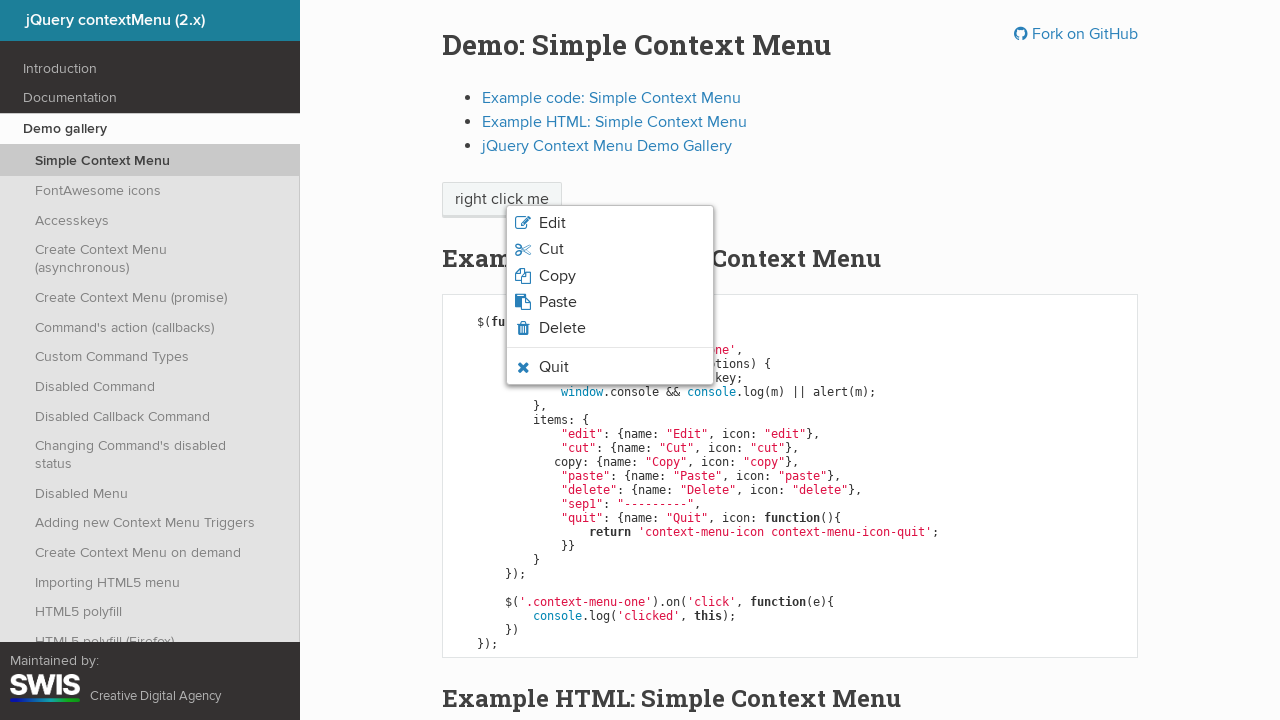